Navigates to the Middle East Energy exhibitor directory page, switches to iframe if present, scrolls to load all content, and verifies exhibitor cards are displayed

Starting URL: https://www.middleeast-energy.com/en/exhibit/exhibitor-directory.html

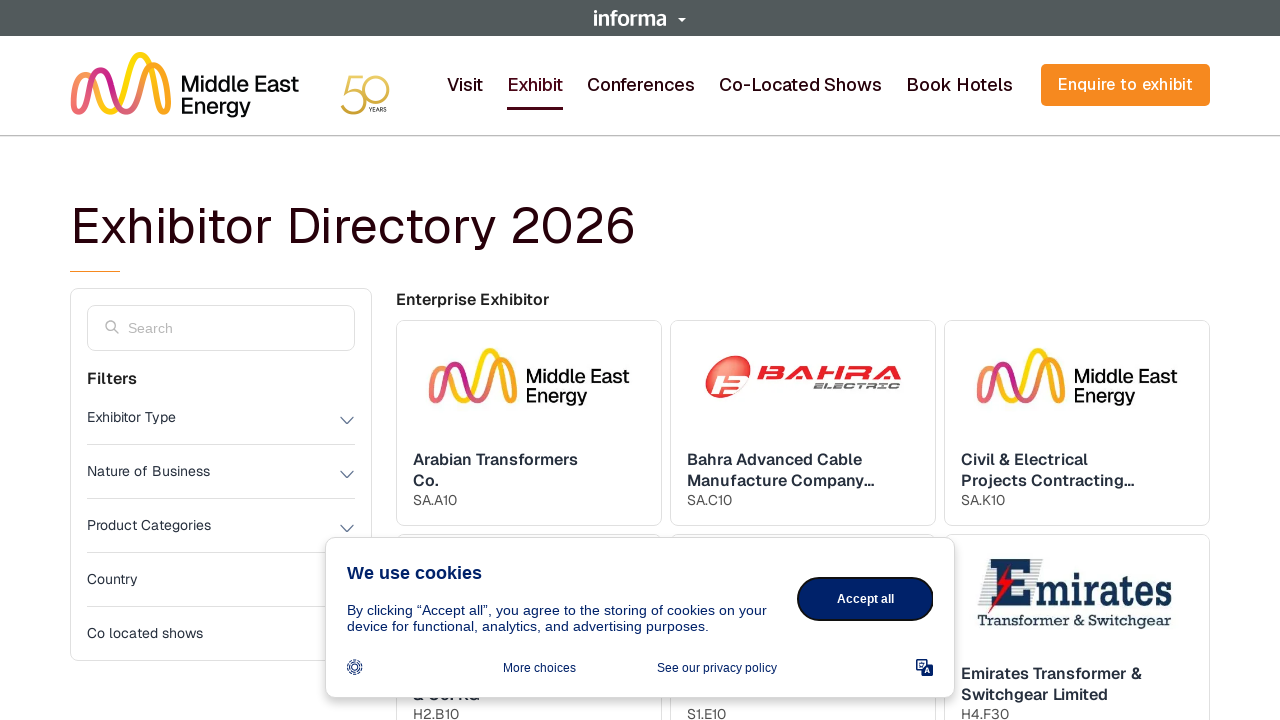

Located iframe element
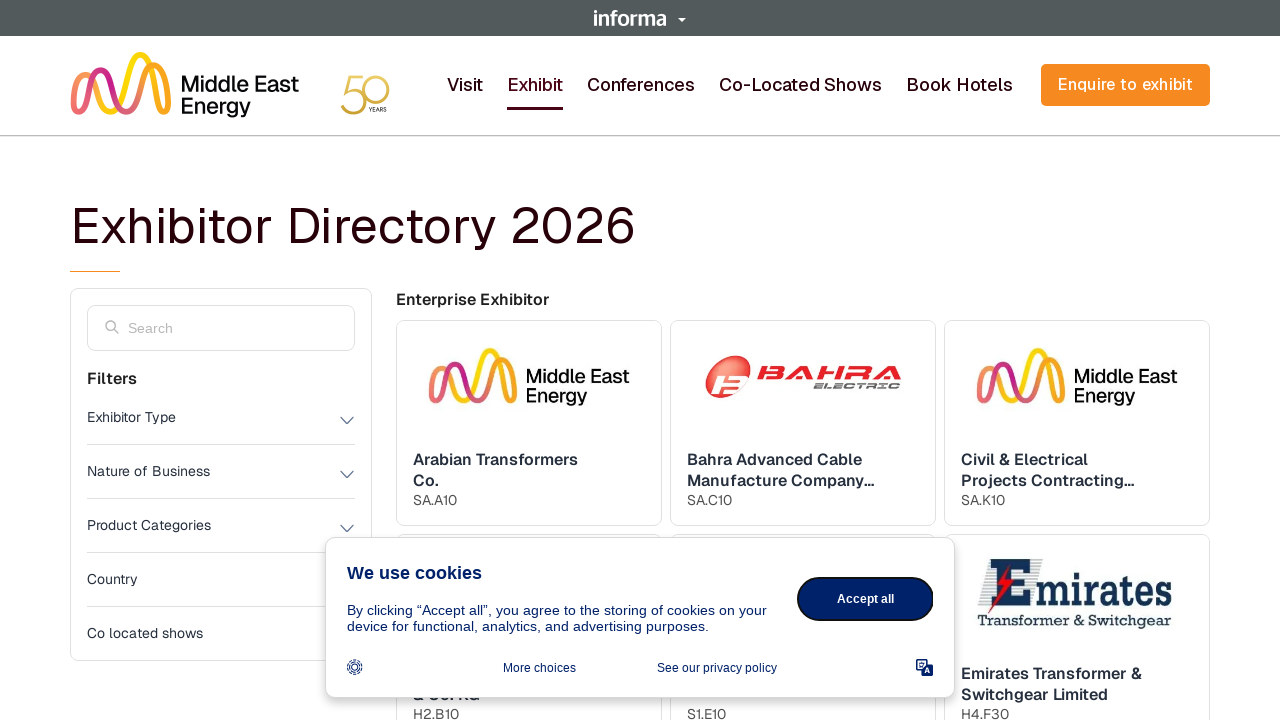

Waited for iframe body to load
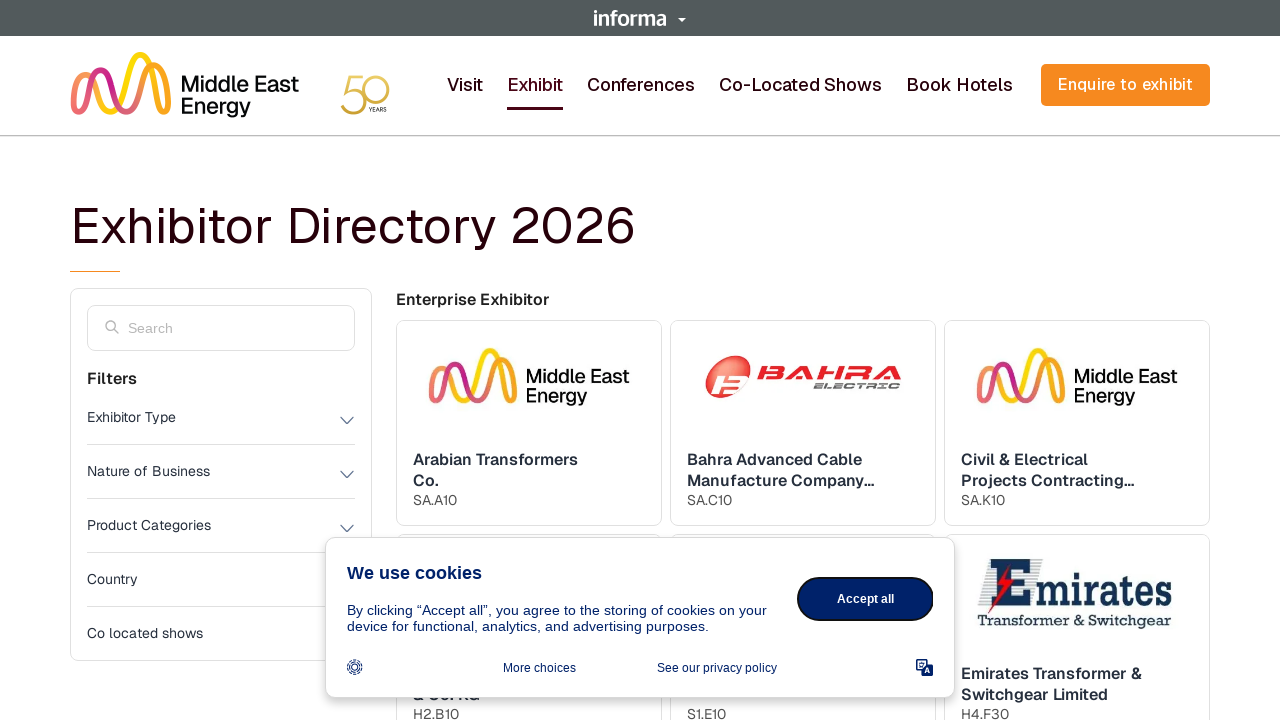

Switched to iframe context
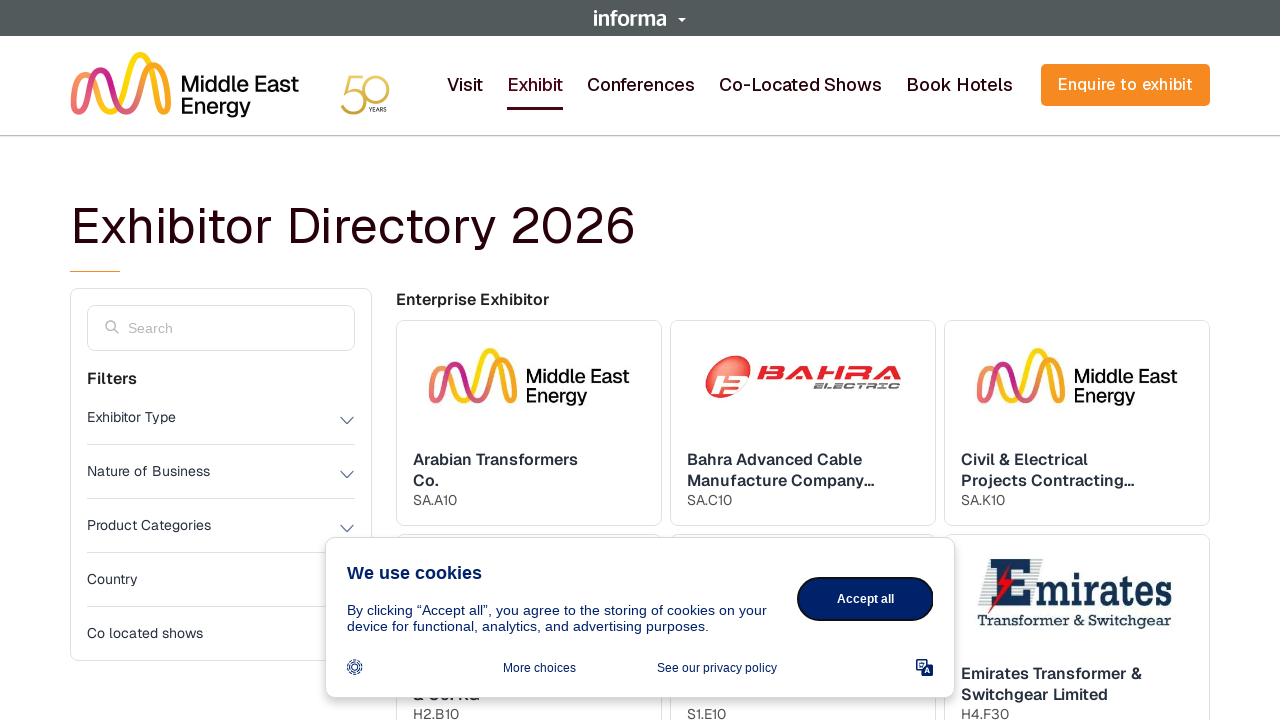

Waited 5 seconds for content to load
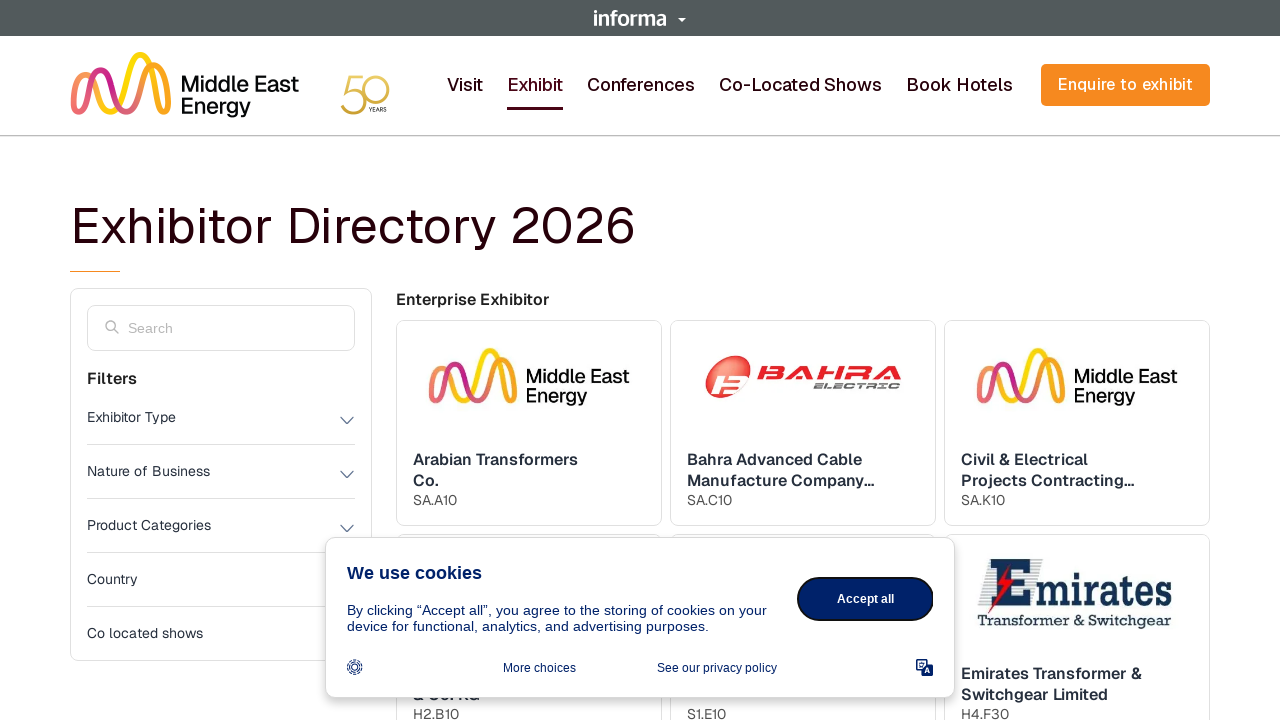

Evaluated initial scroll height
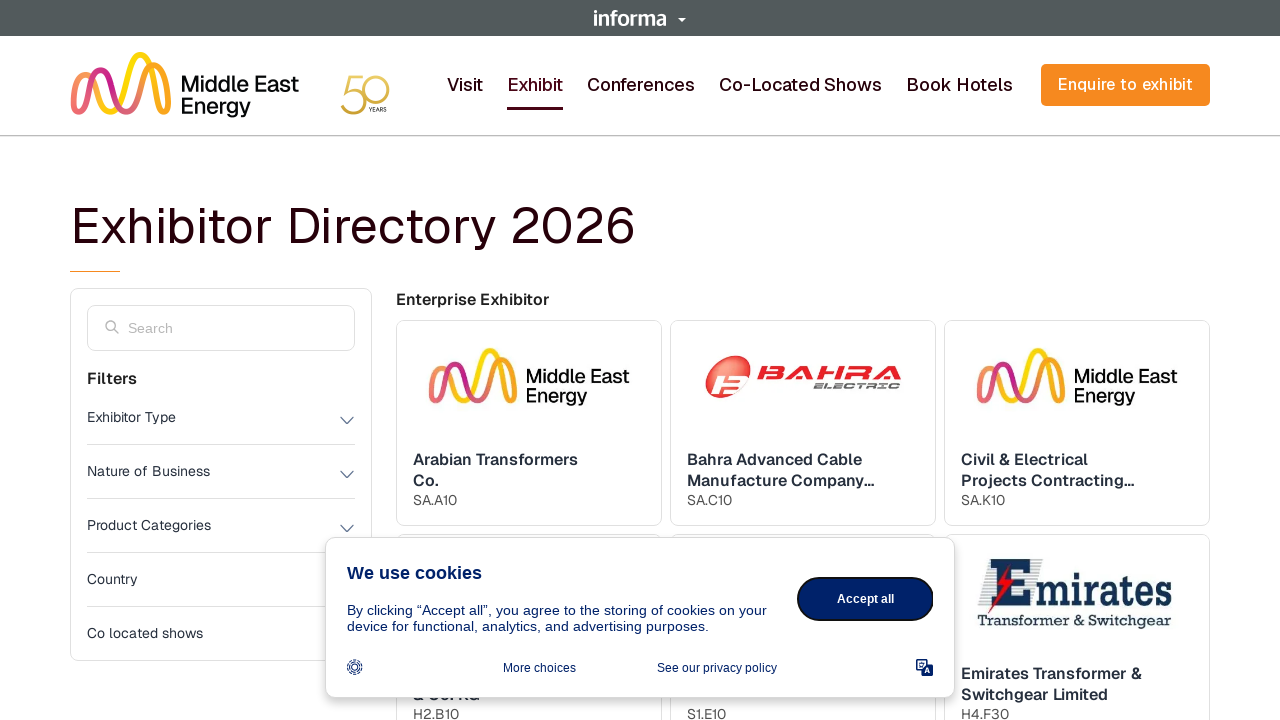

Scrolled to bottom of page
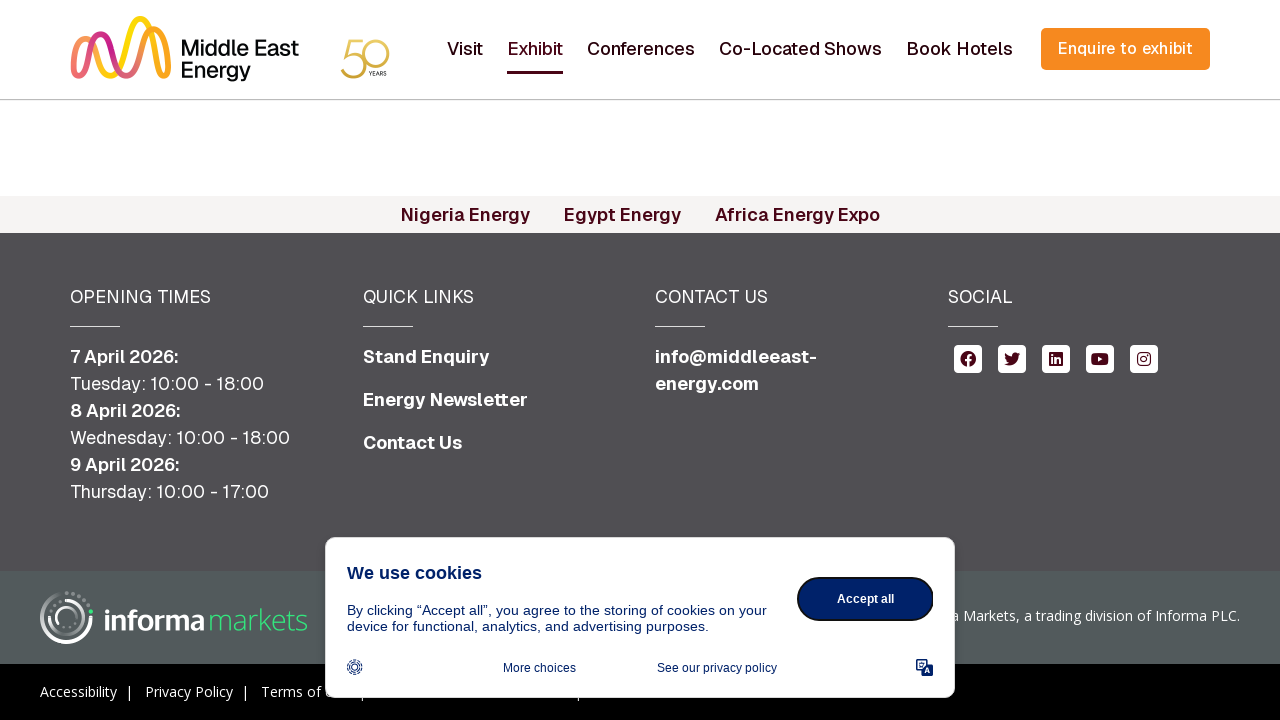

Waited 2 seconds for content to load after scroll
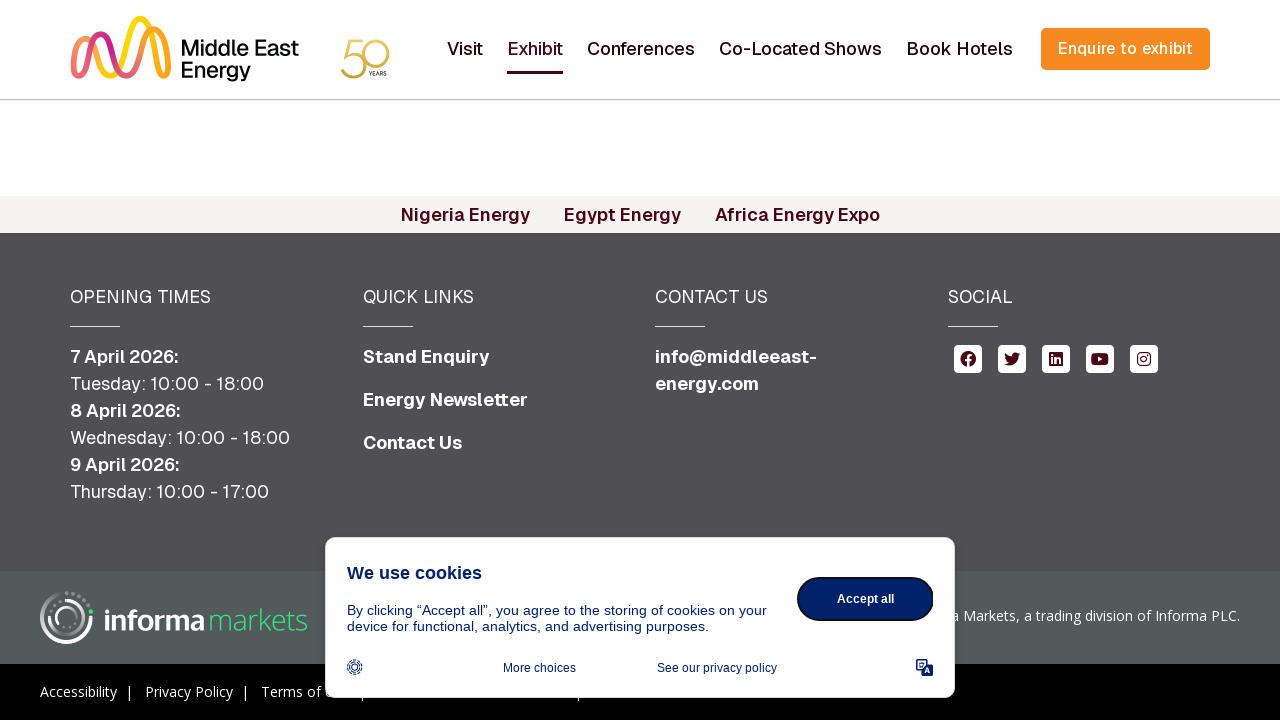

Evaluated new scroll height
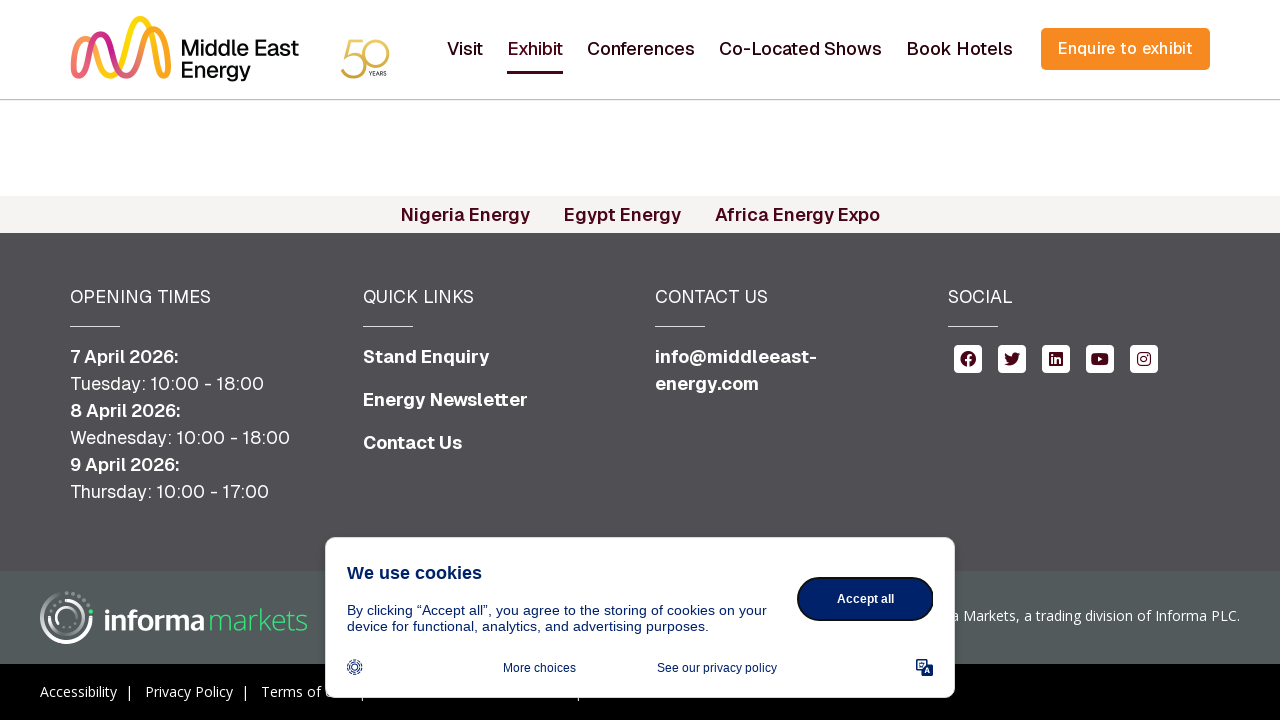

Scrolled to bottom of page
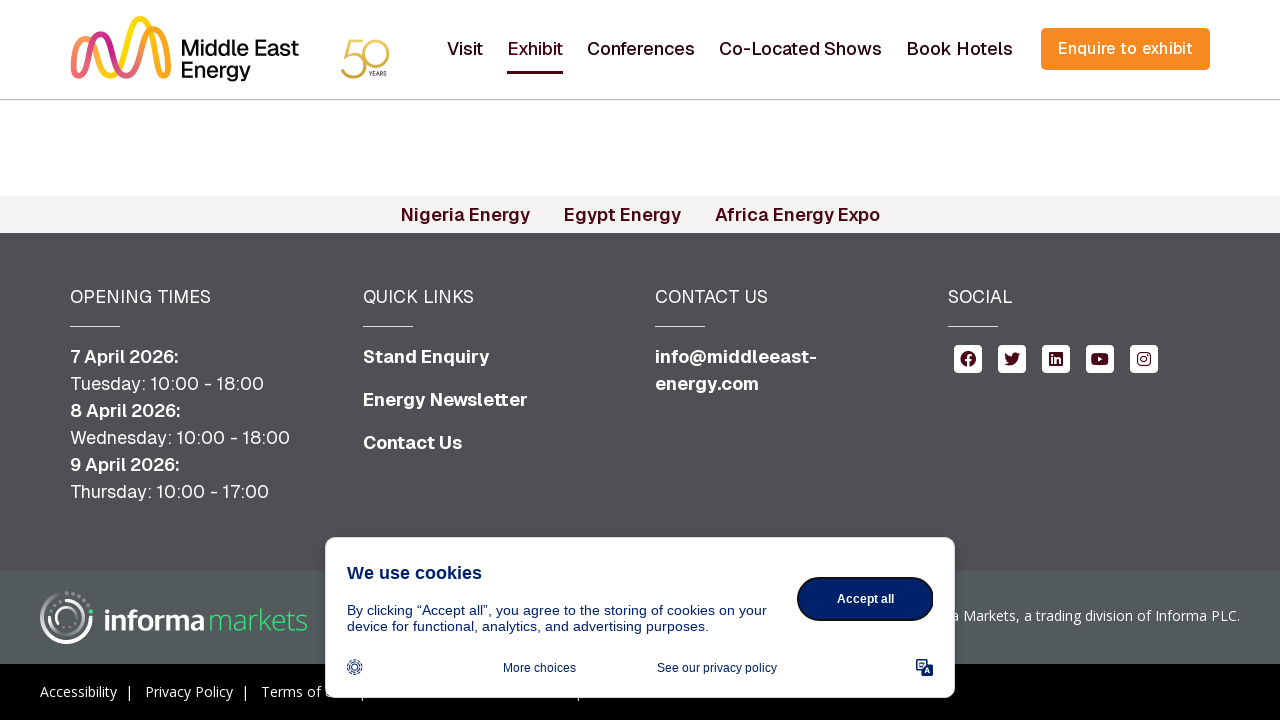

Waited 2 seconds for content to load after scroll
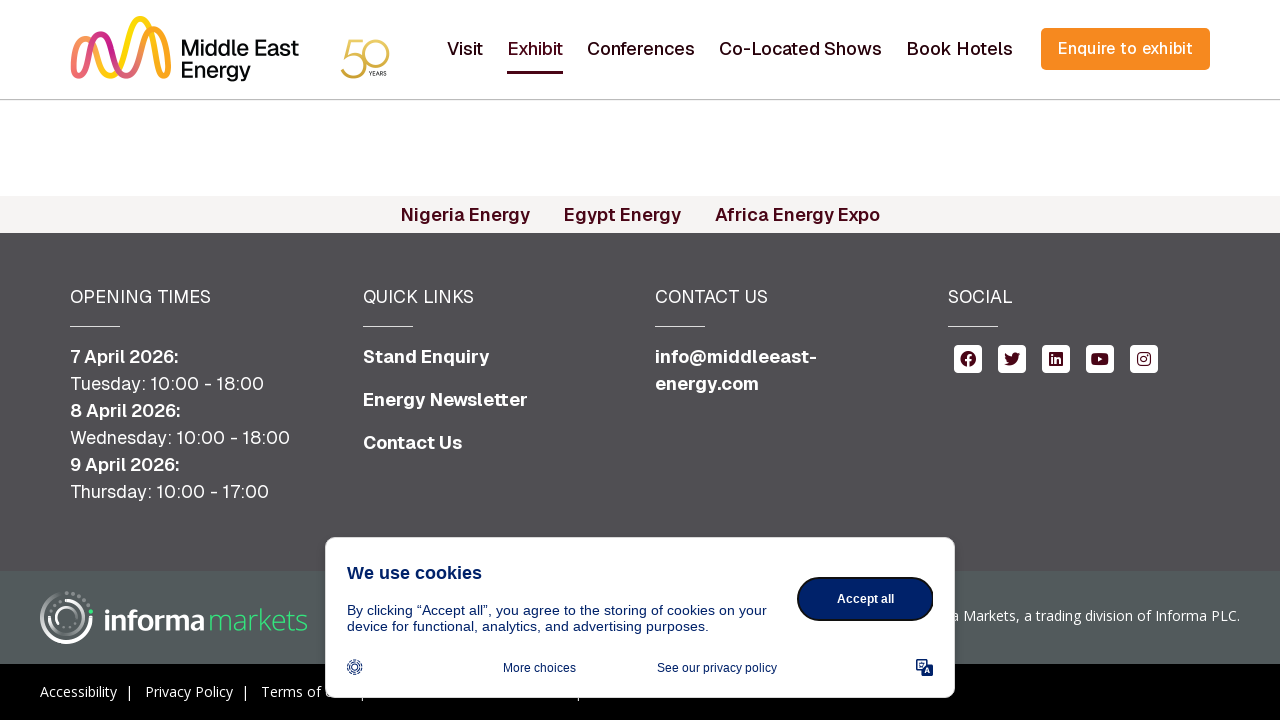

Evaluated new scroll height
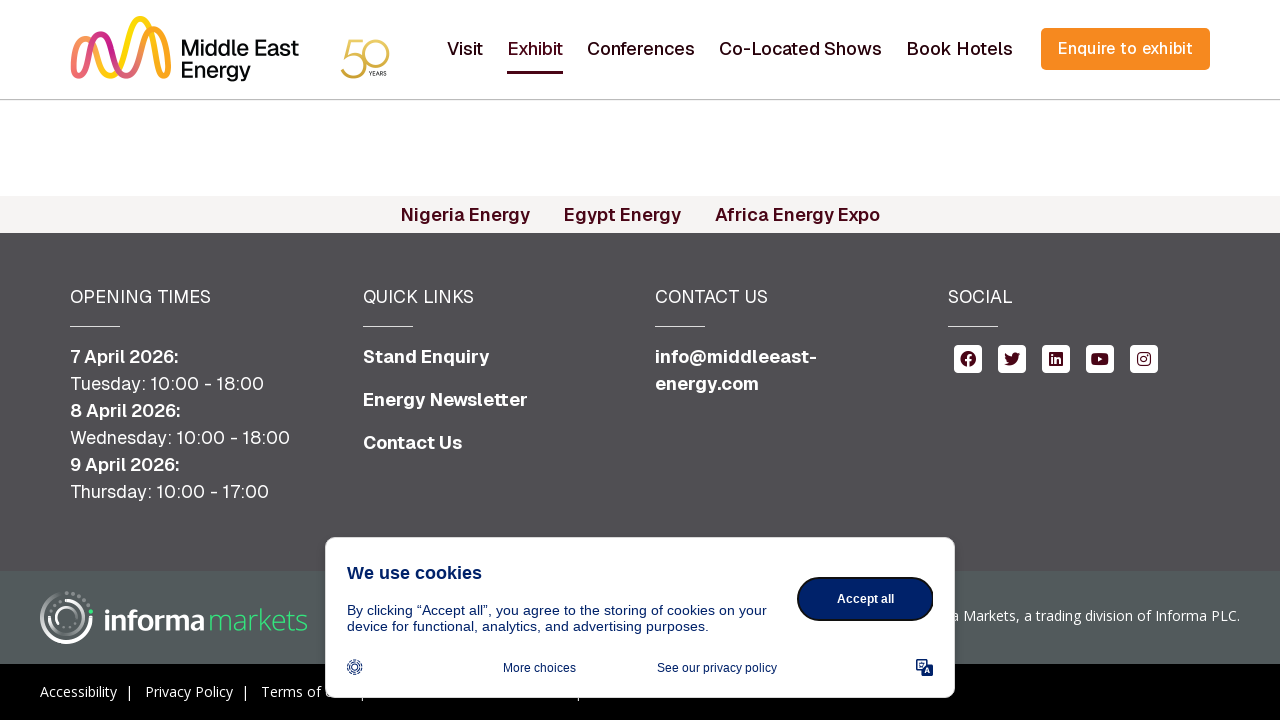

Reached end of infinite scroll - no new content loaded
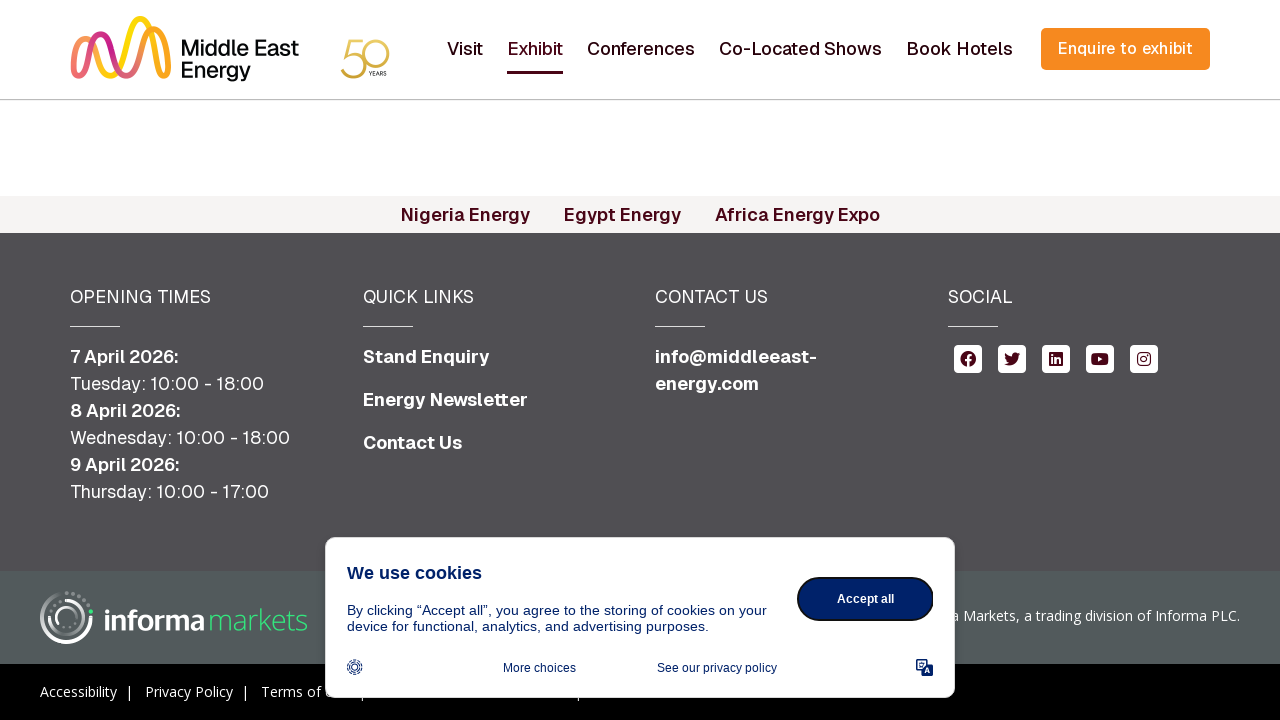

Verified exhibitor cards are displayed on page
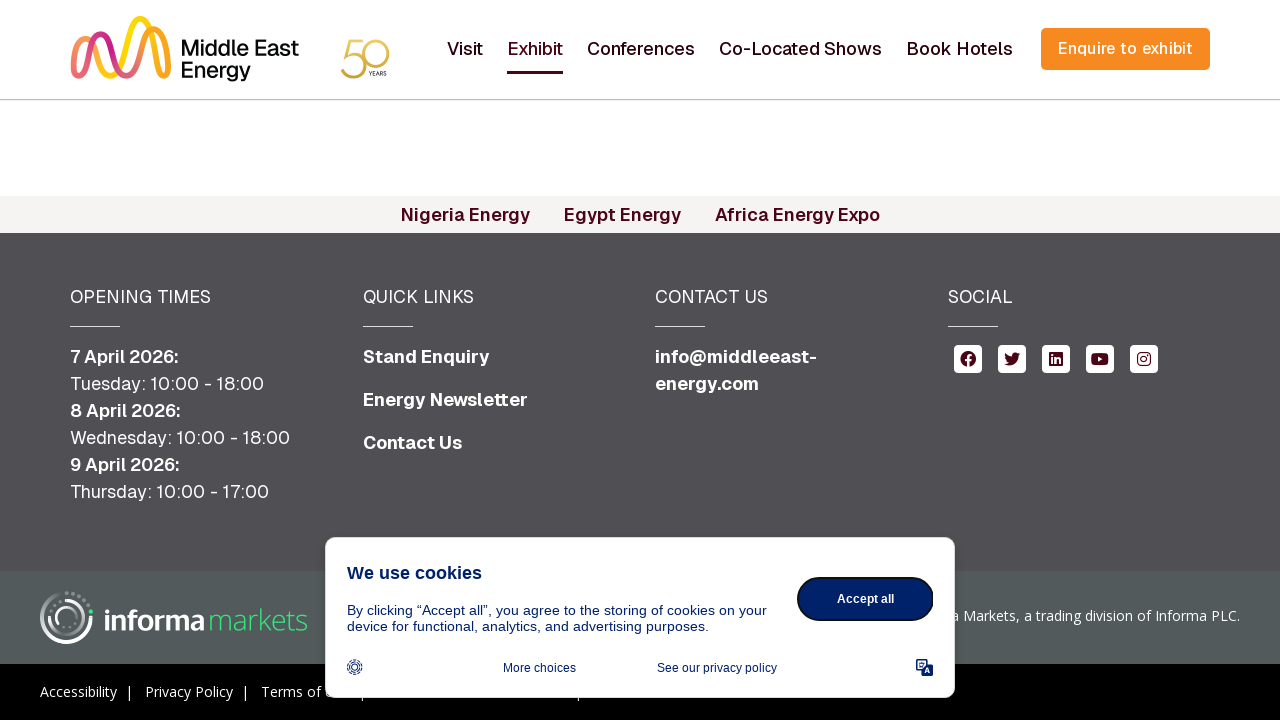

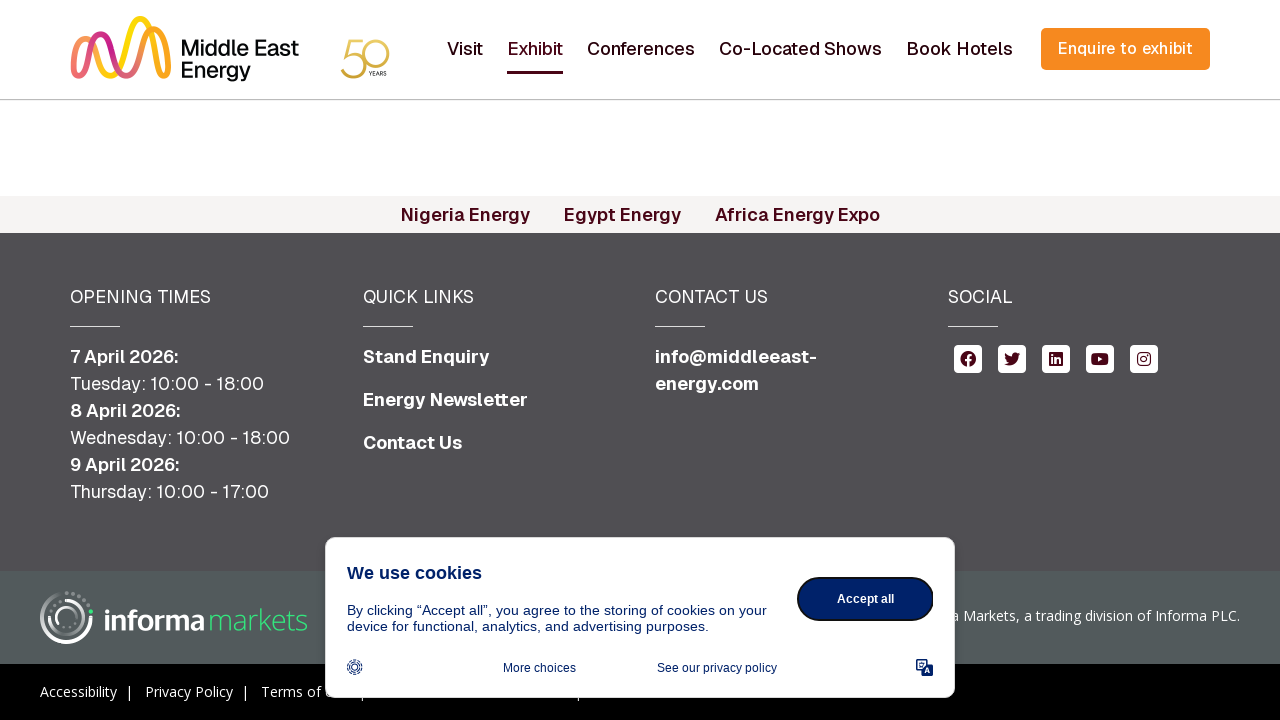